Tests handling of multiple browser windows by clicking a link that opens a new window, switching to the child window, closing it, and switching back to the parent window

Starting URL: https://the-internet.herokuapp.com/windows

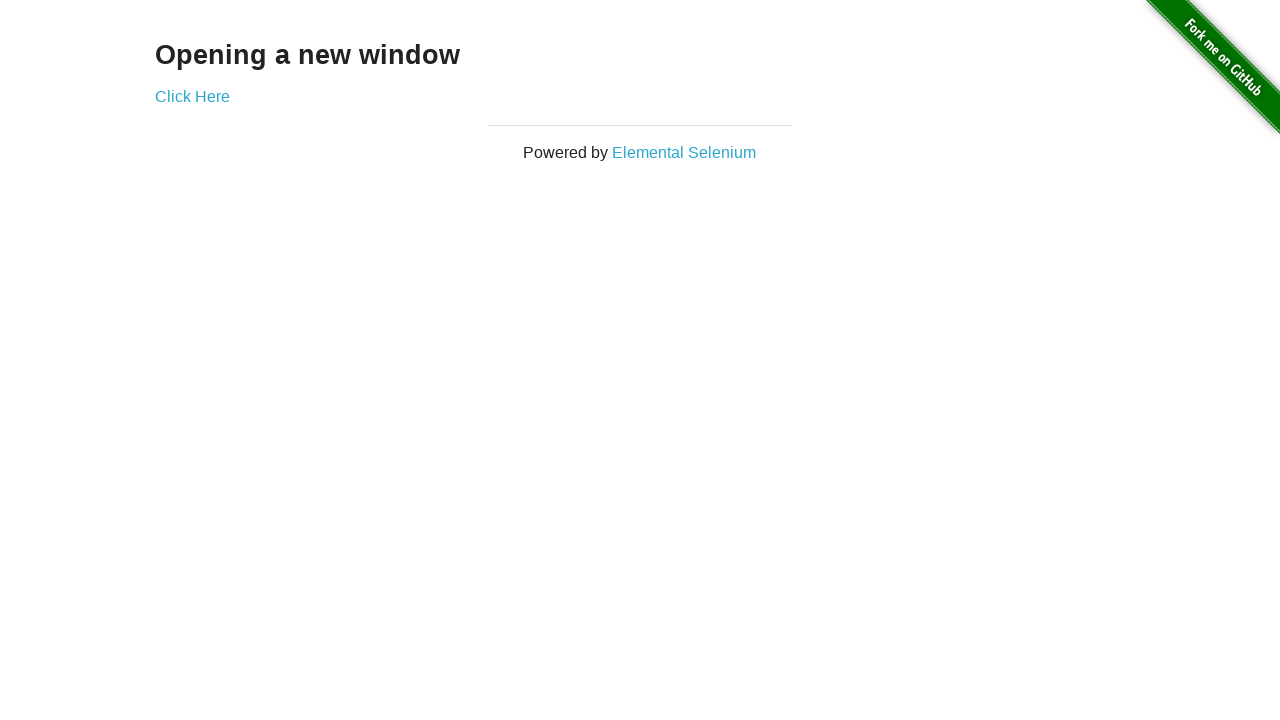

Clicked 'Click Here' link to open new window at (192, 96) on text=Click Here
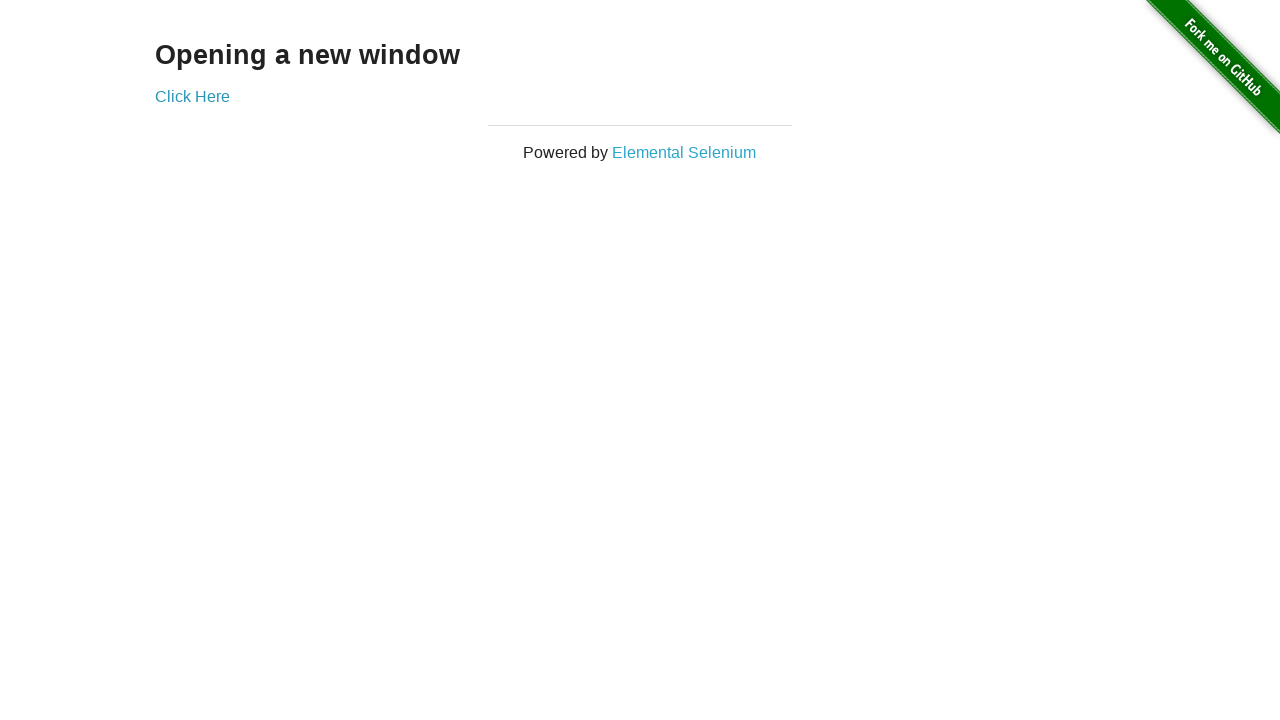

Captured new child window page object
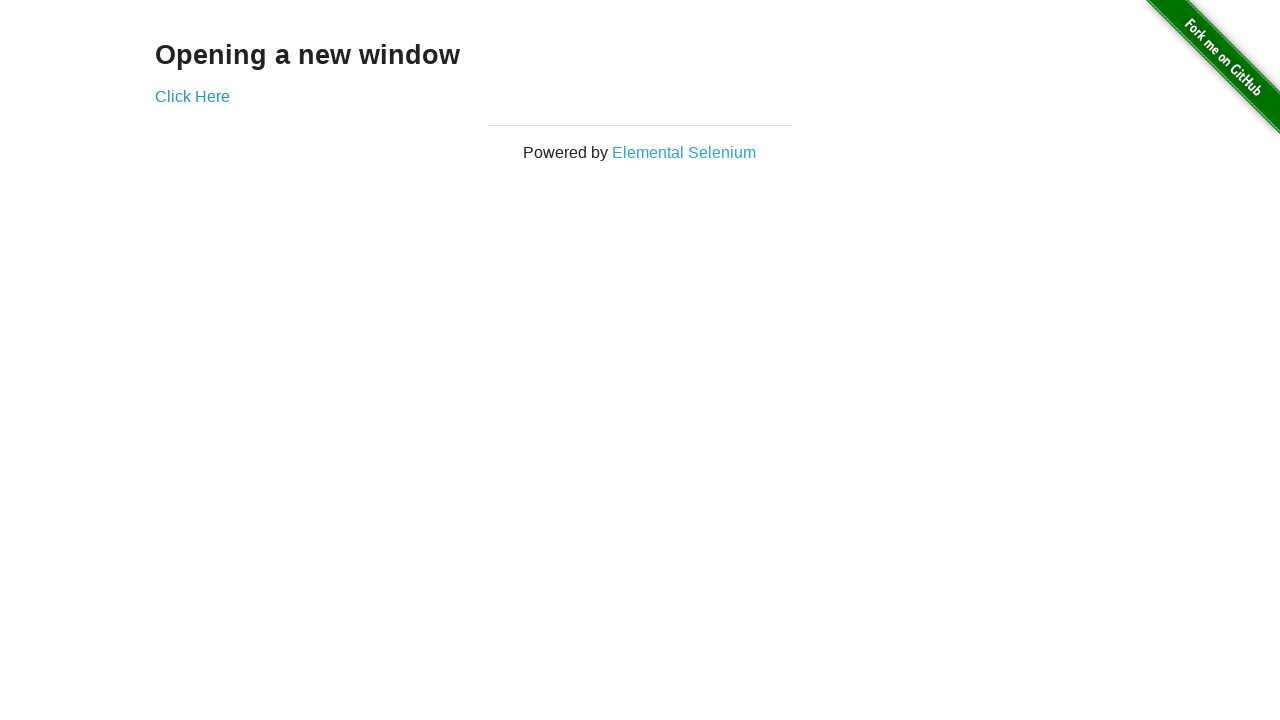

Child window page loaded successfully
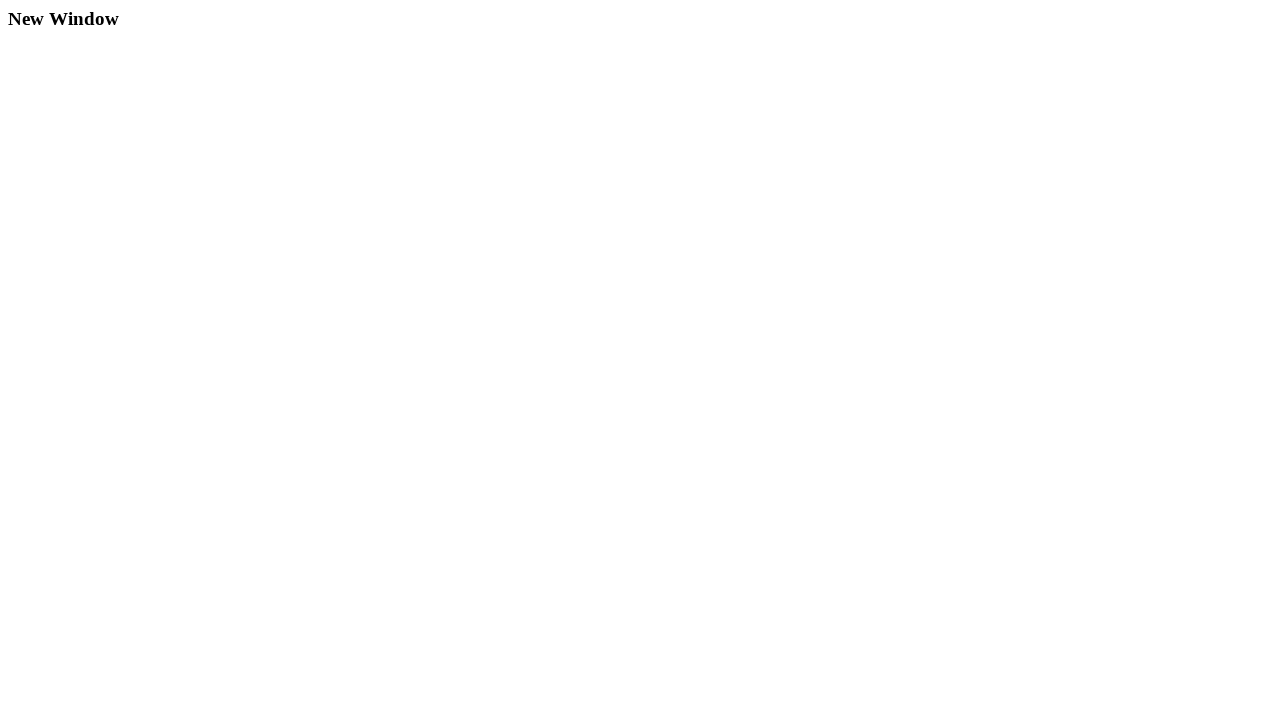

Closed child window
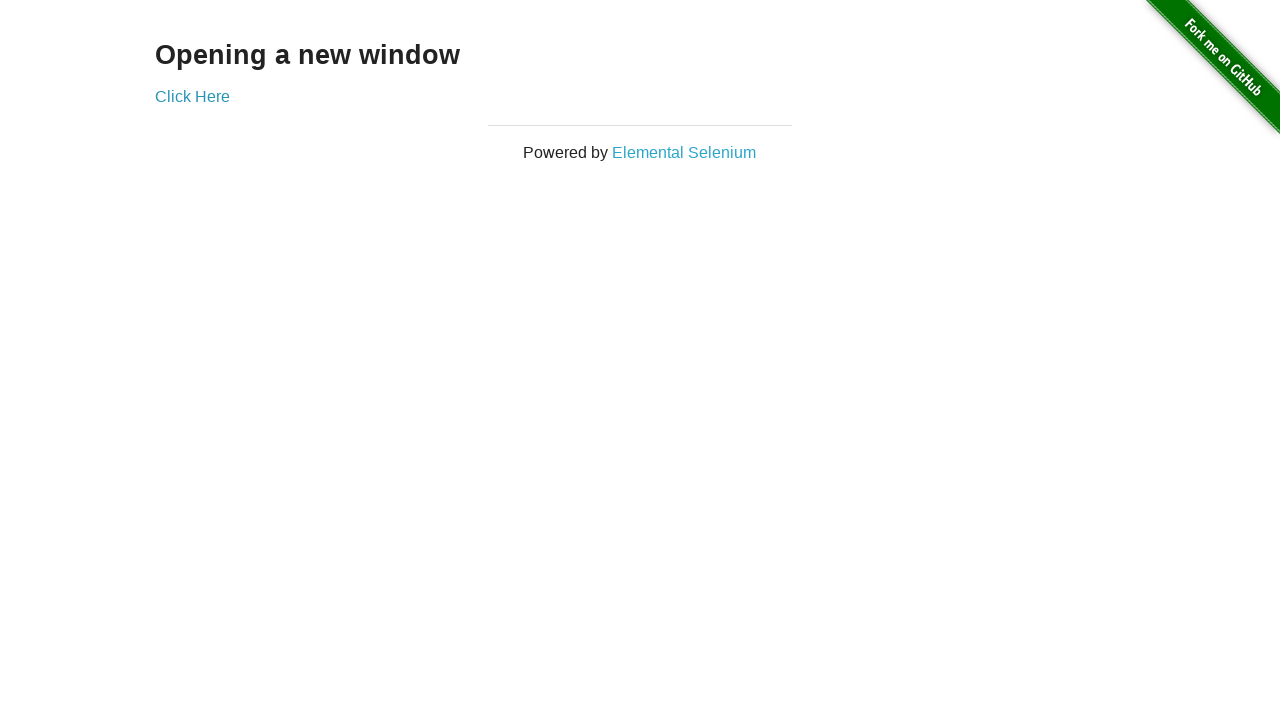

Verified parent window is still active and 'Click Here' link is present
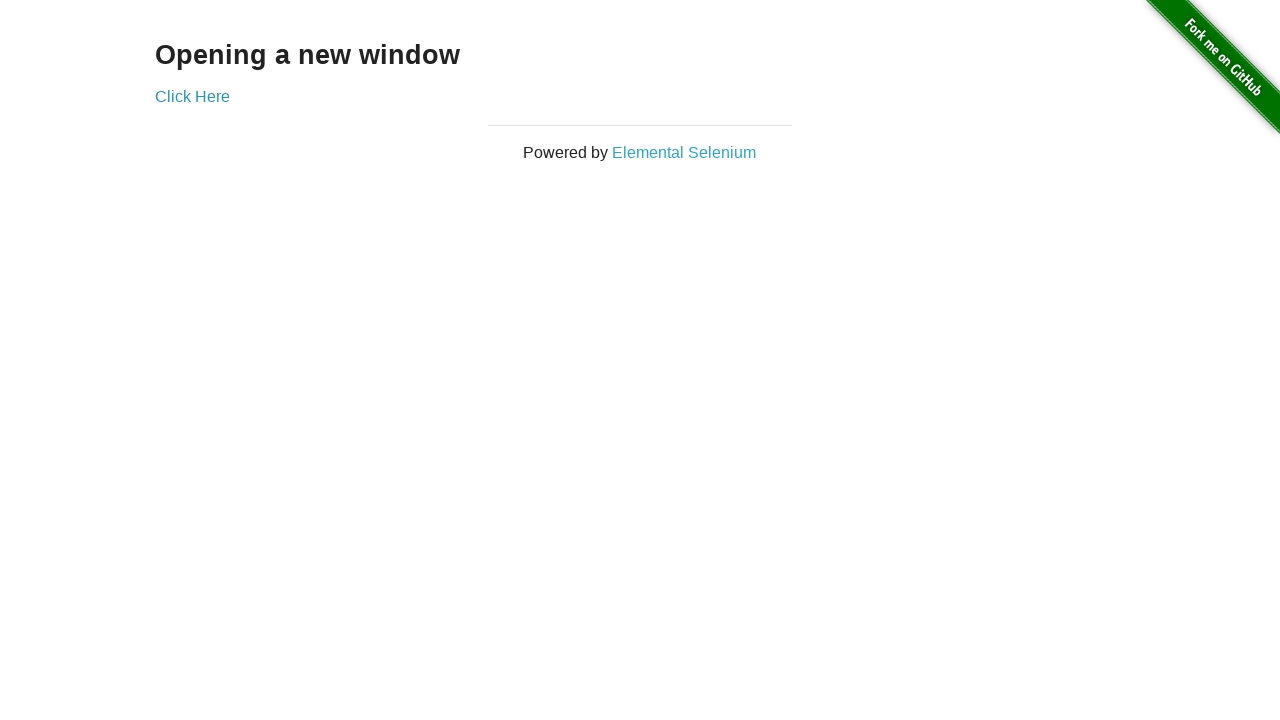

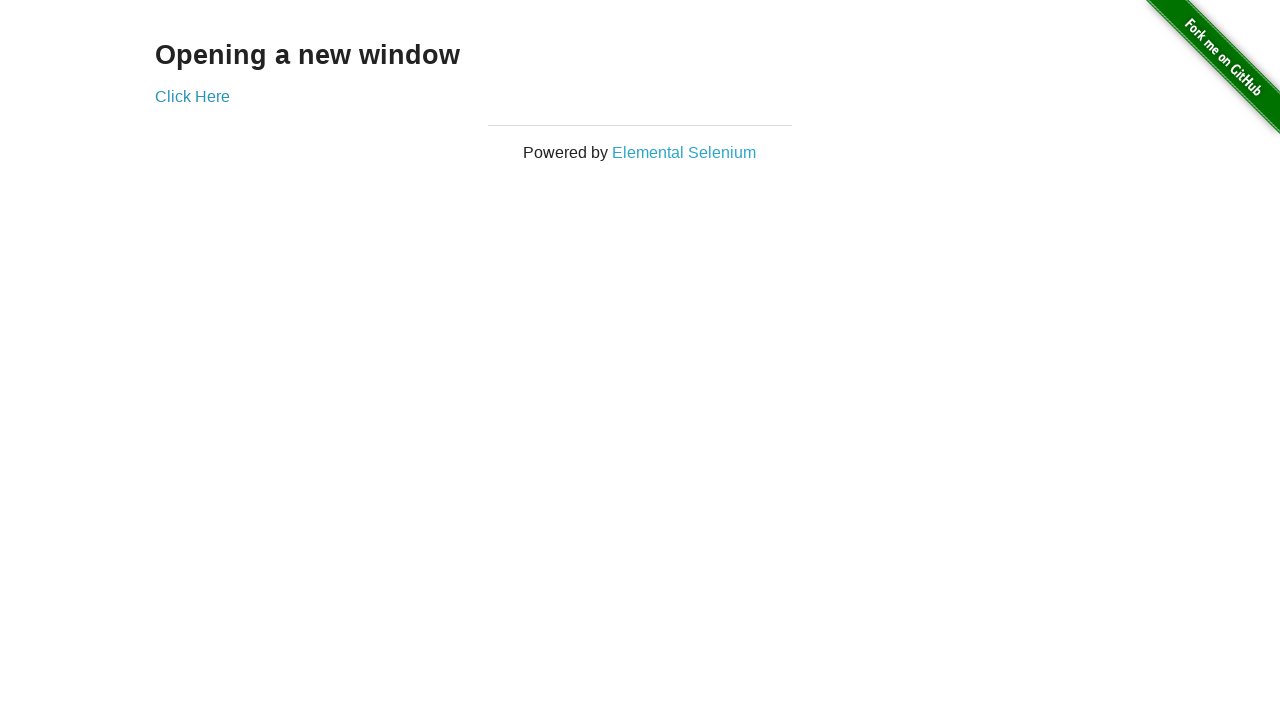